Navigates to the Ultimate QA website homepage

Starting URL: https://www.ultimateqa.com/

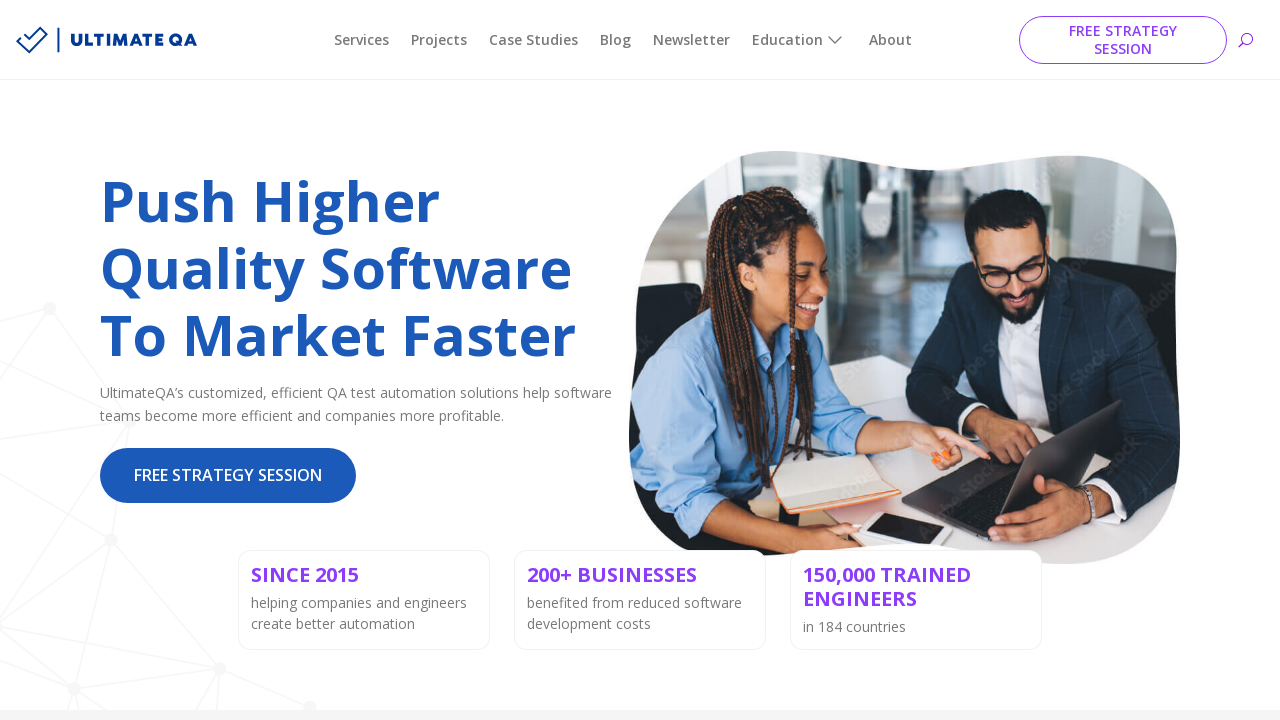

Navigated to Ultimate QA website homepage
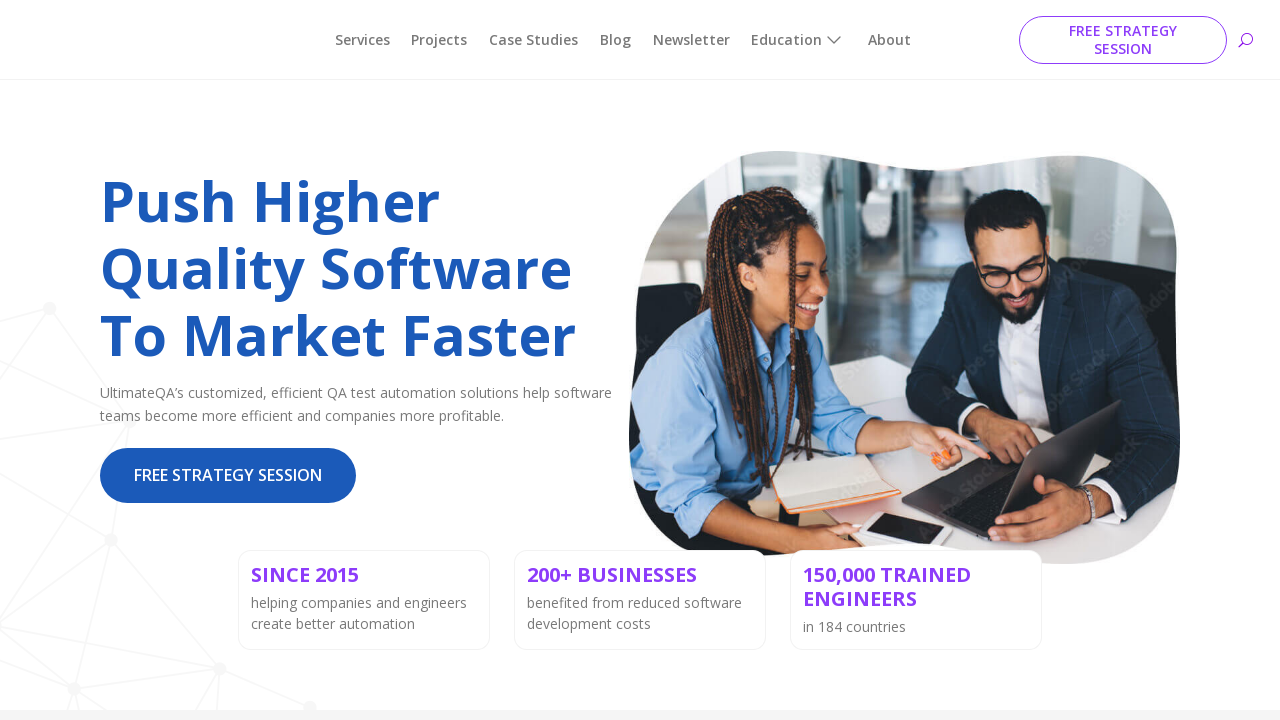

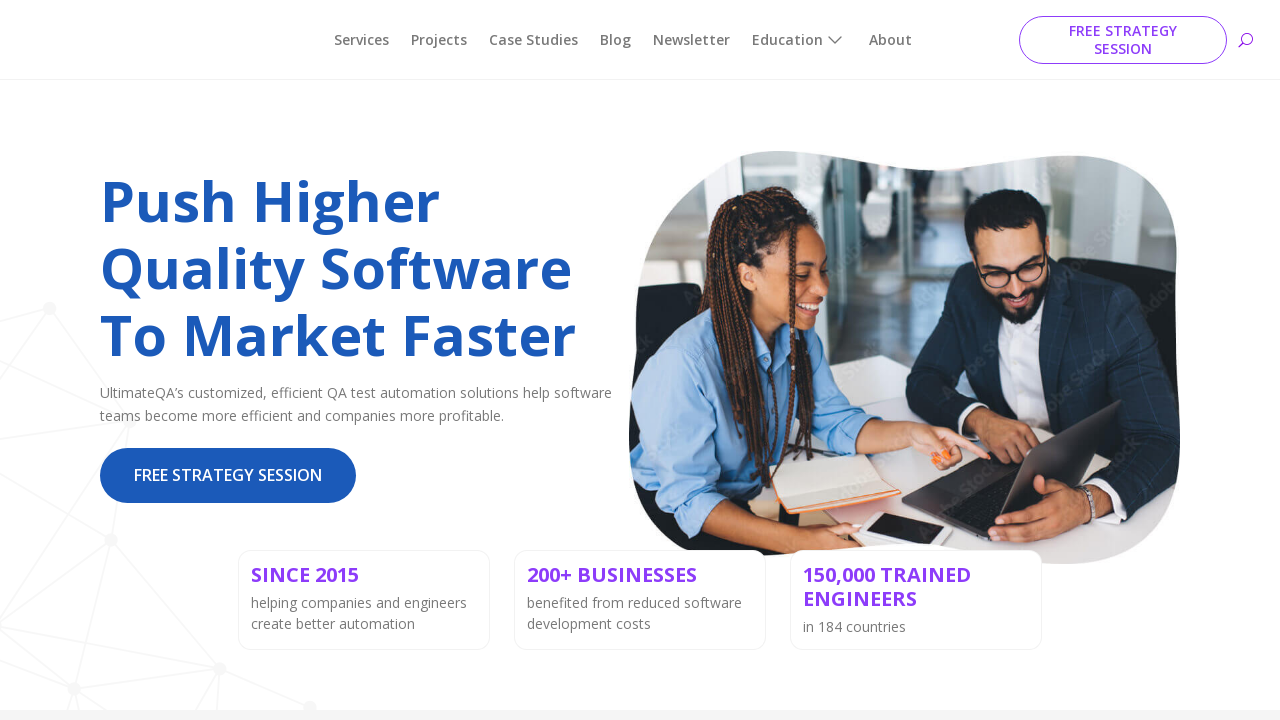